Tests alert popup handling by clicking a button that triggers an alert and then dismissing the alert

Starting URL: https://demoqa.com/alerts

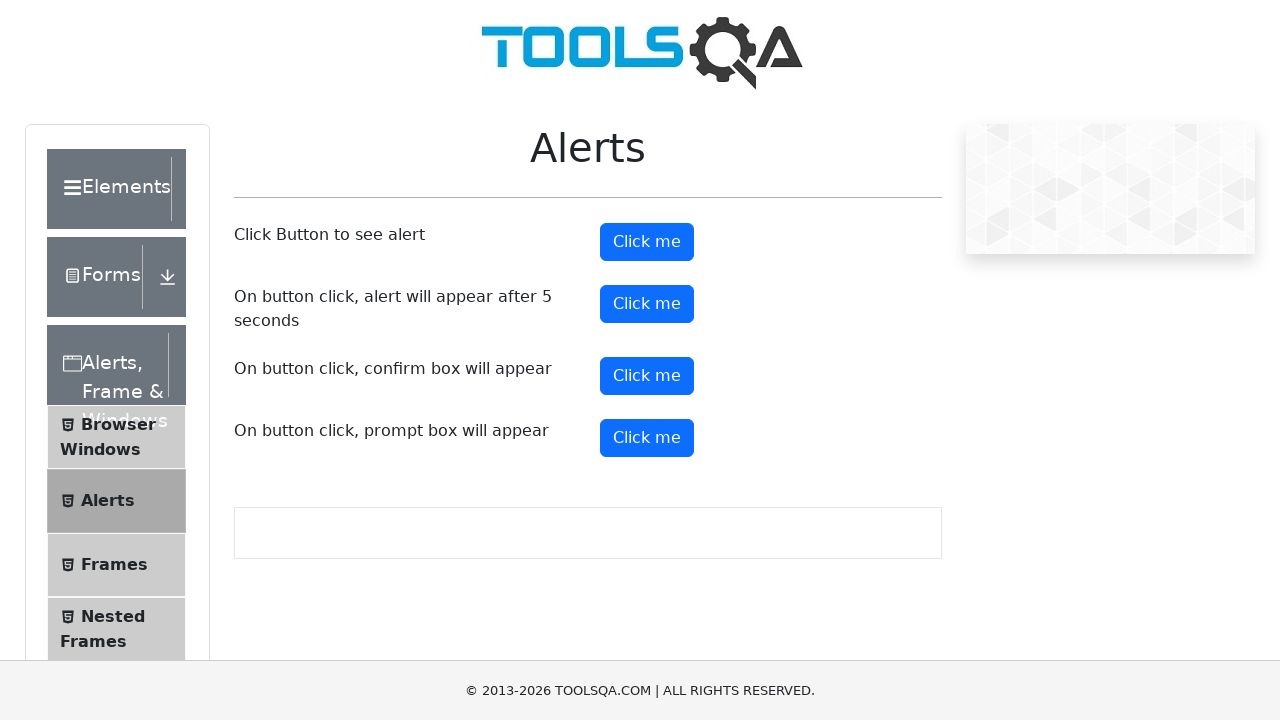

Clicked alert button to trigger alert popup at (647, 242) on button#alertButton
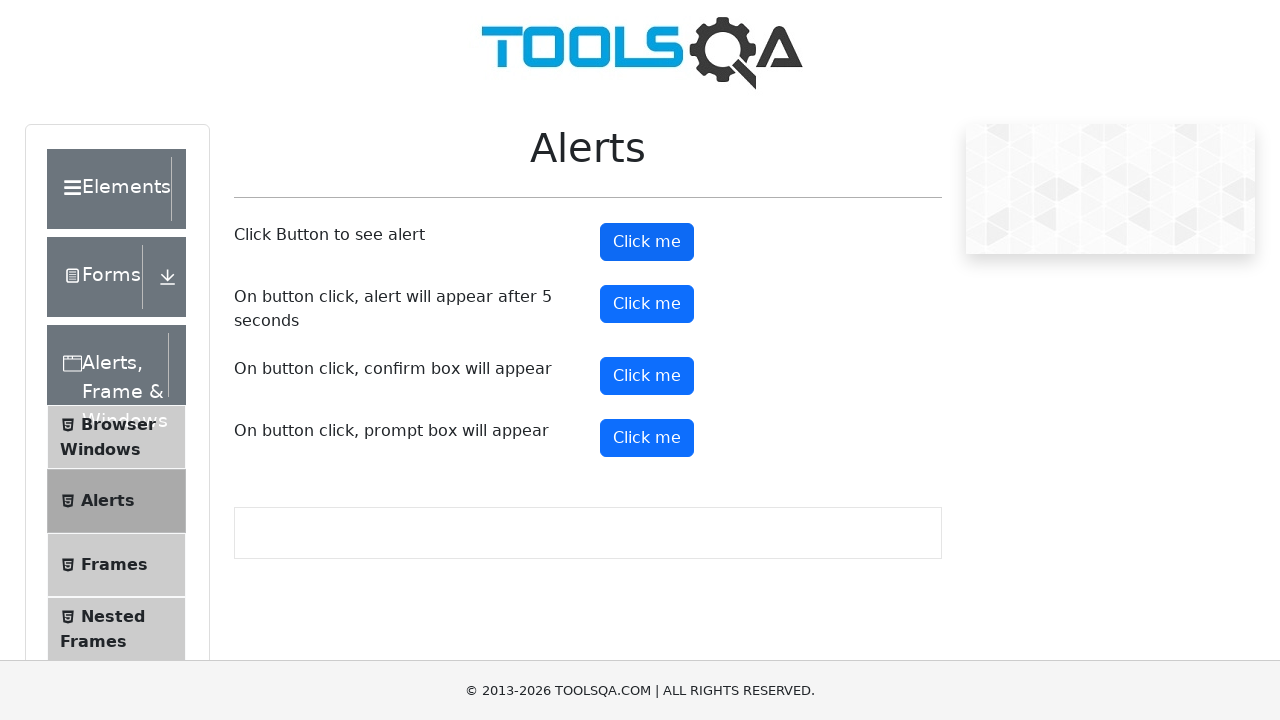

Registered dialog handler to dismiss alerts
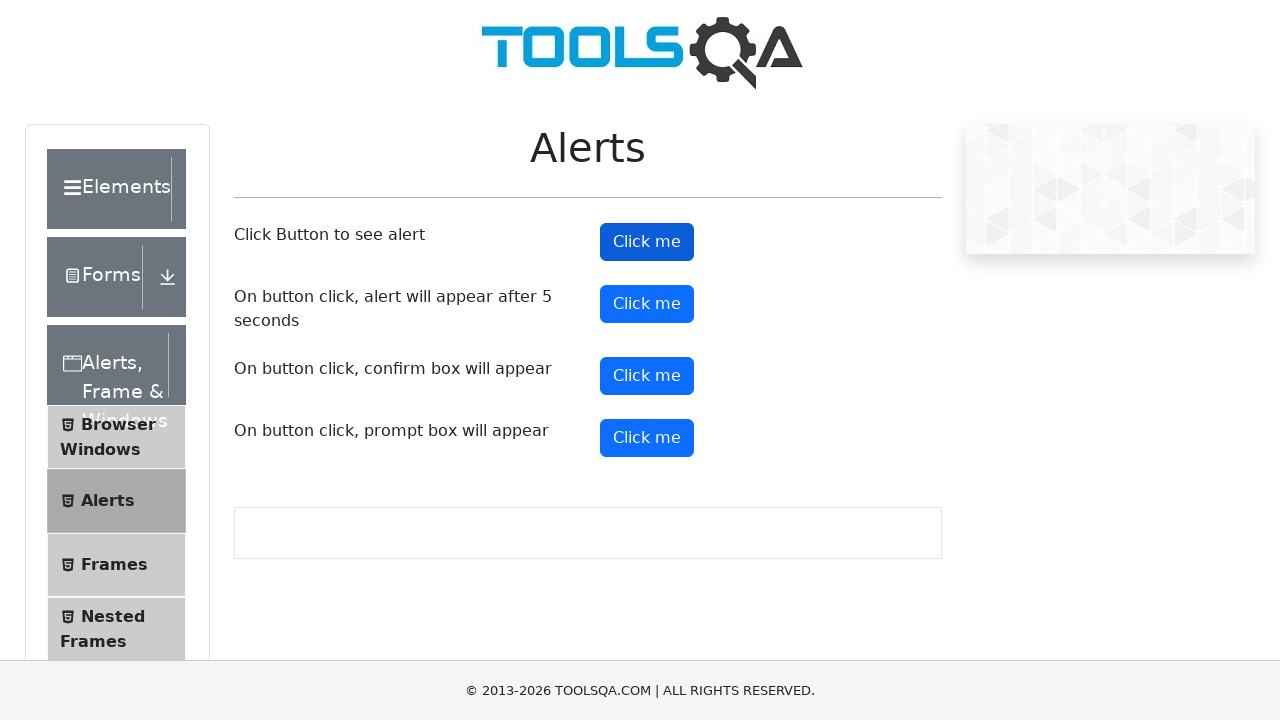

Re-registered dialog handler with custom function
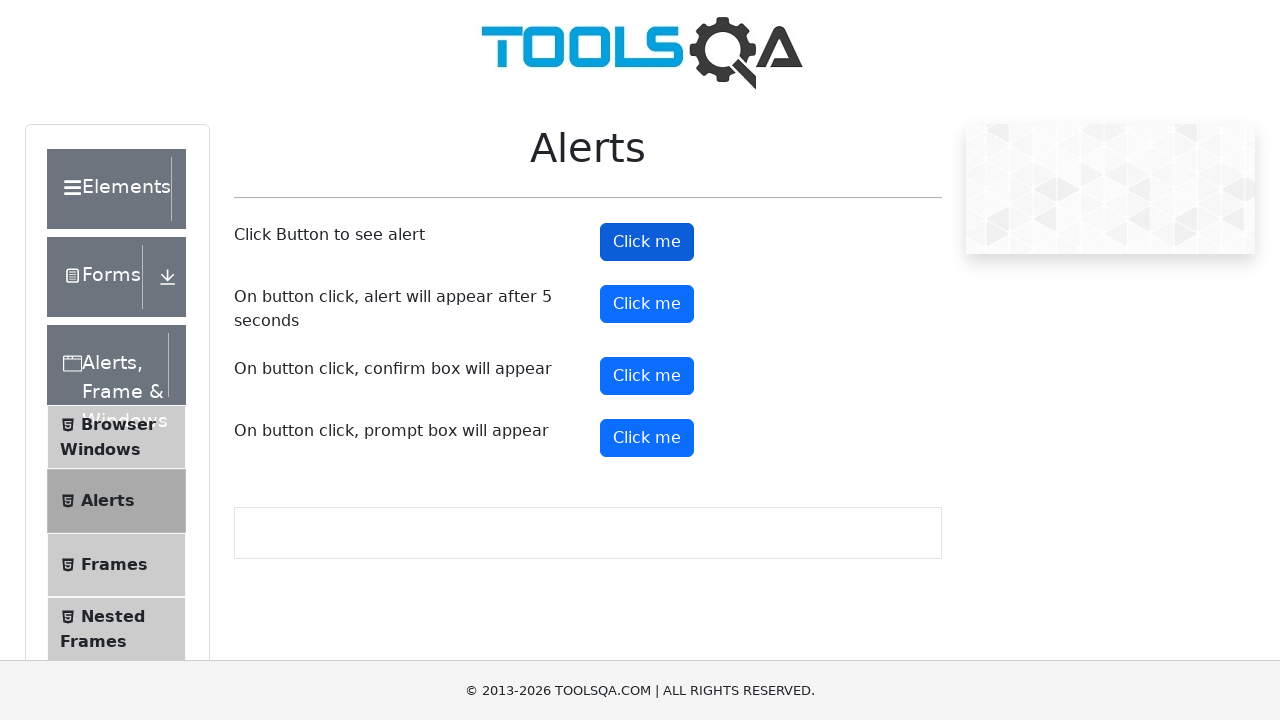

Clicked alert button again to trigger and dismiss alert at (647, 242) on button#alertButton
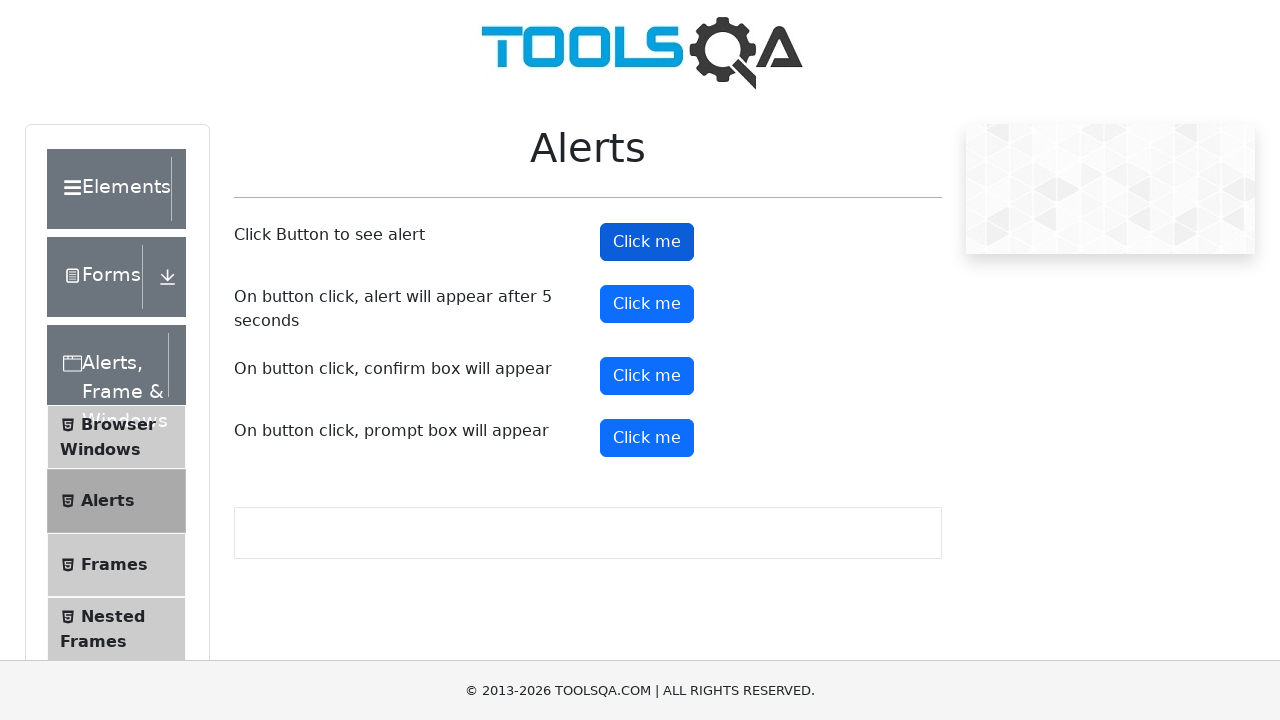

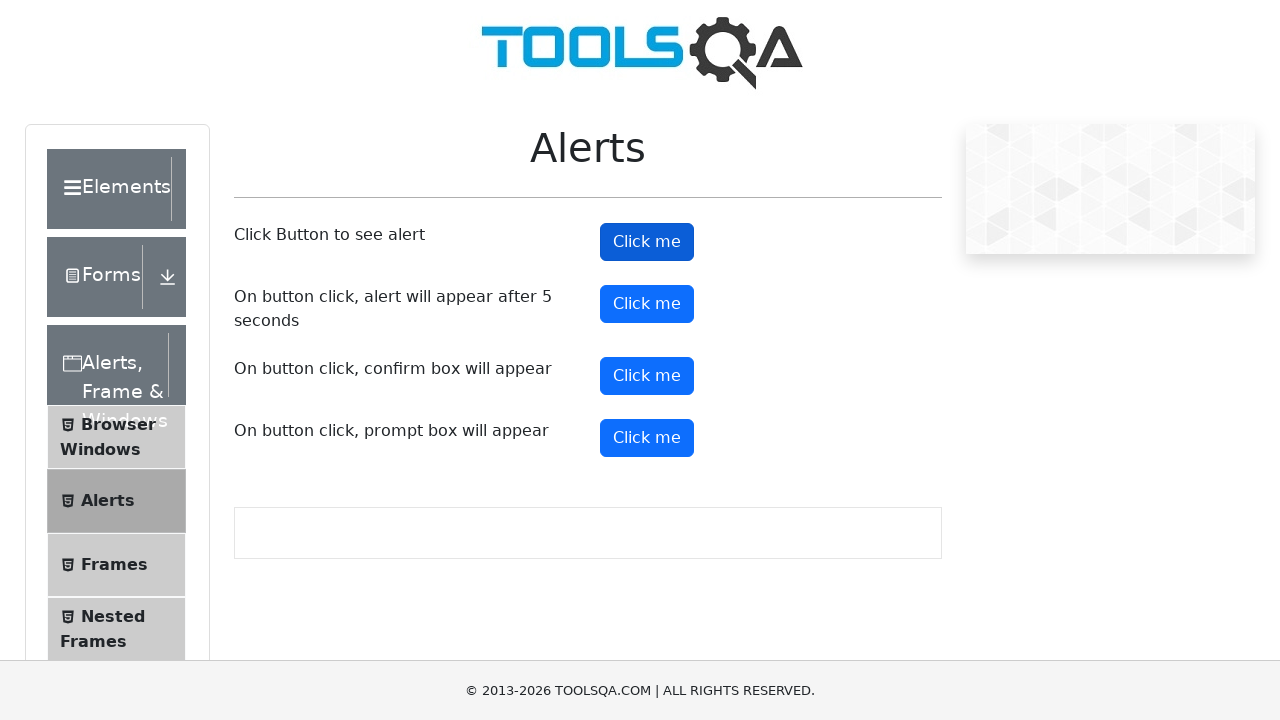